Tests dynamically rendered element by clicking Start and waiting for Hello World message to be rendered

Starting URL: http://the-internet.herokuapp.com/dynamic_loading/2

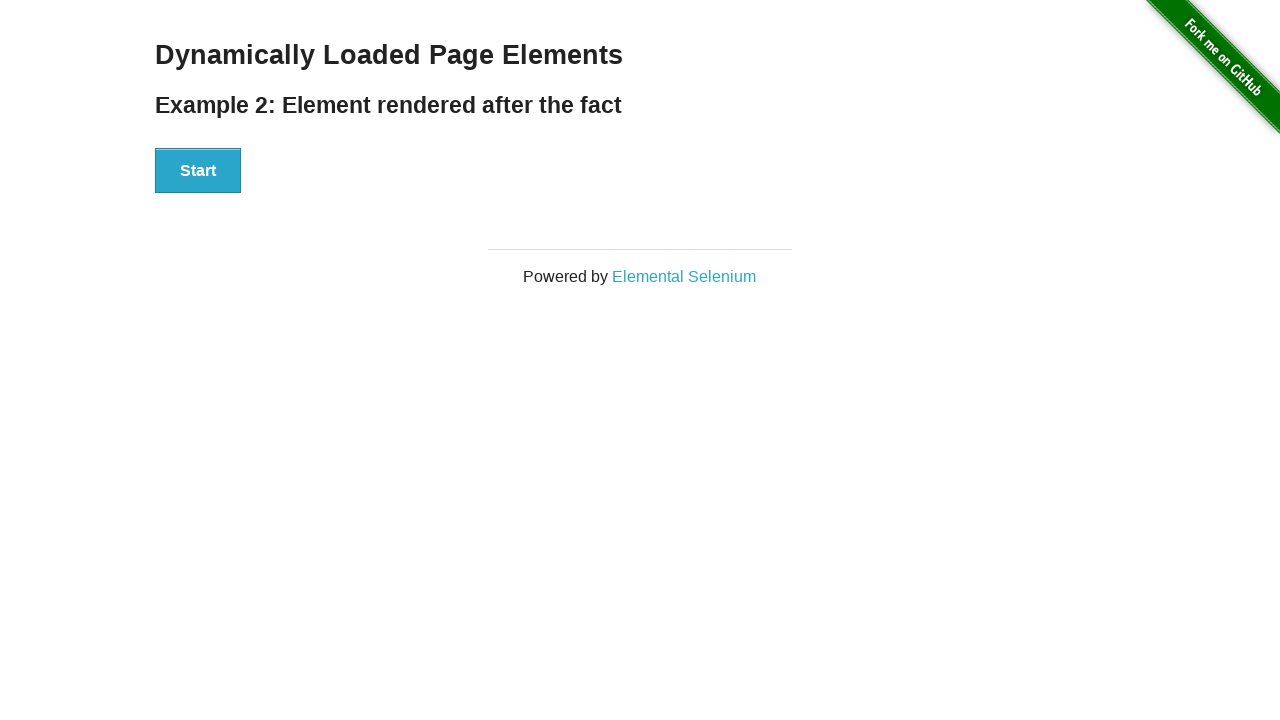

Clicked Start button to trigger dynamic loading at (198, 171) on button
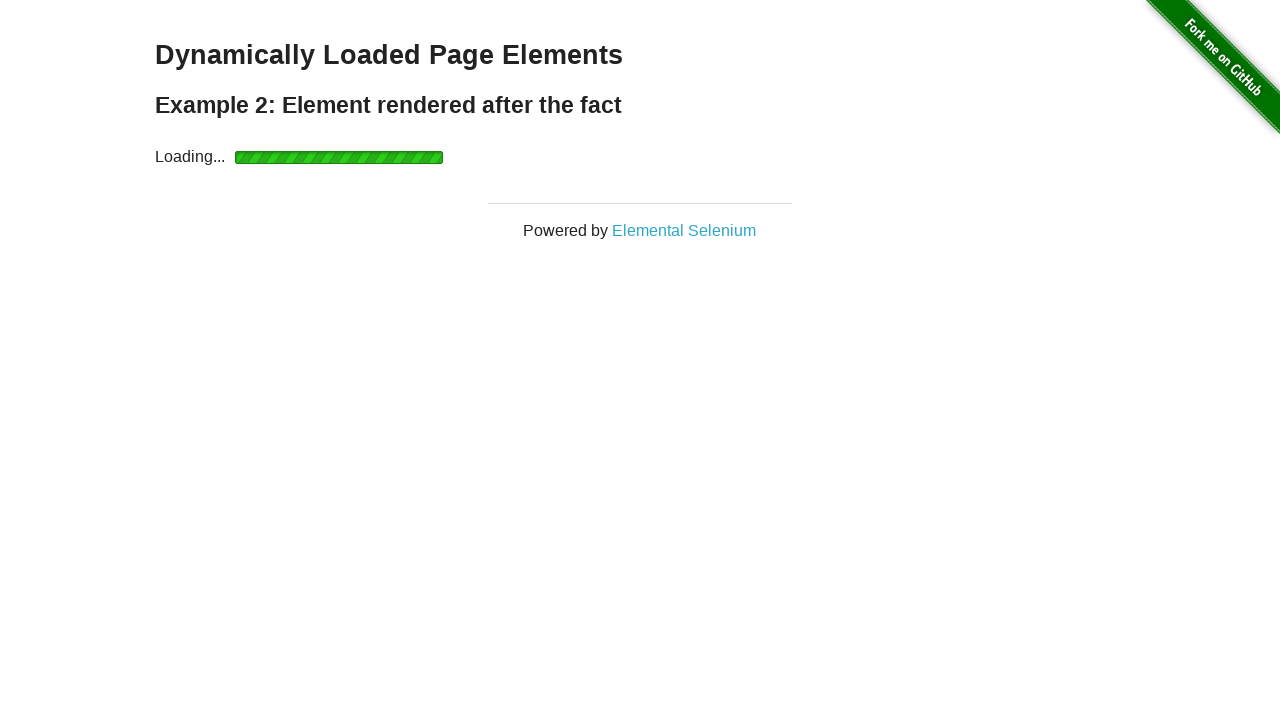

Finish element appeared on page
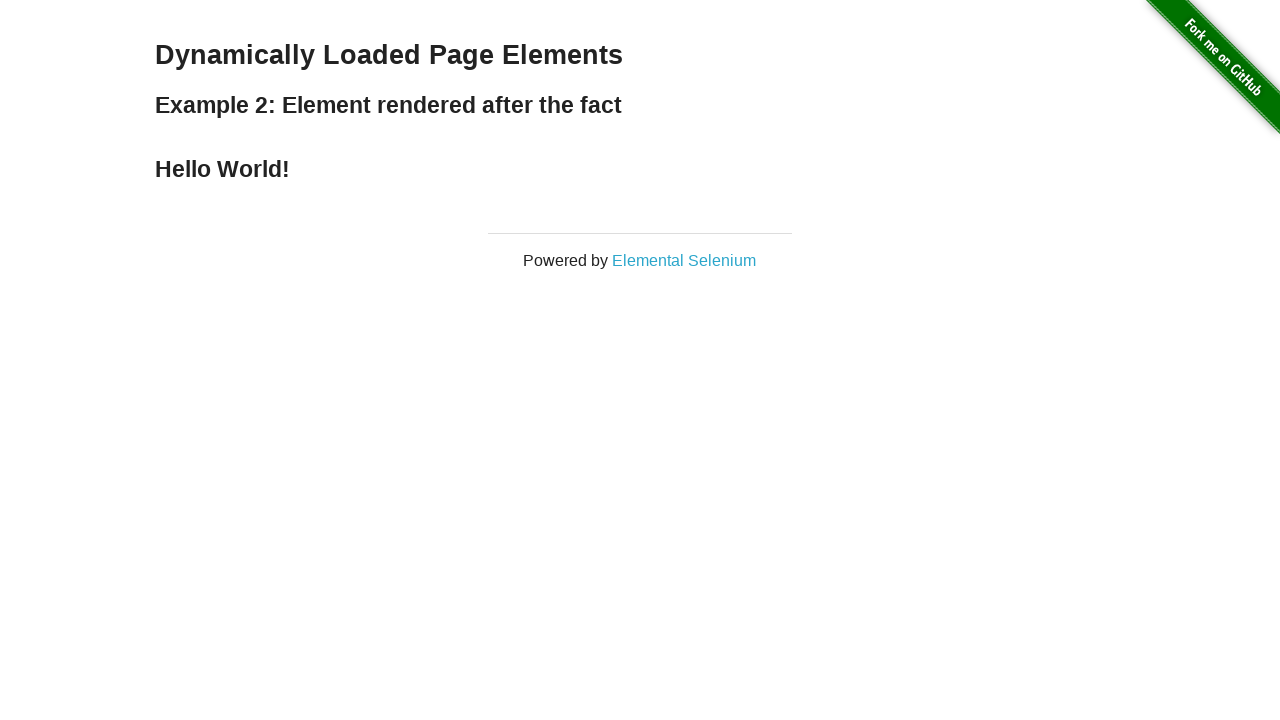

Hello World message rendered in finish element
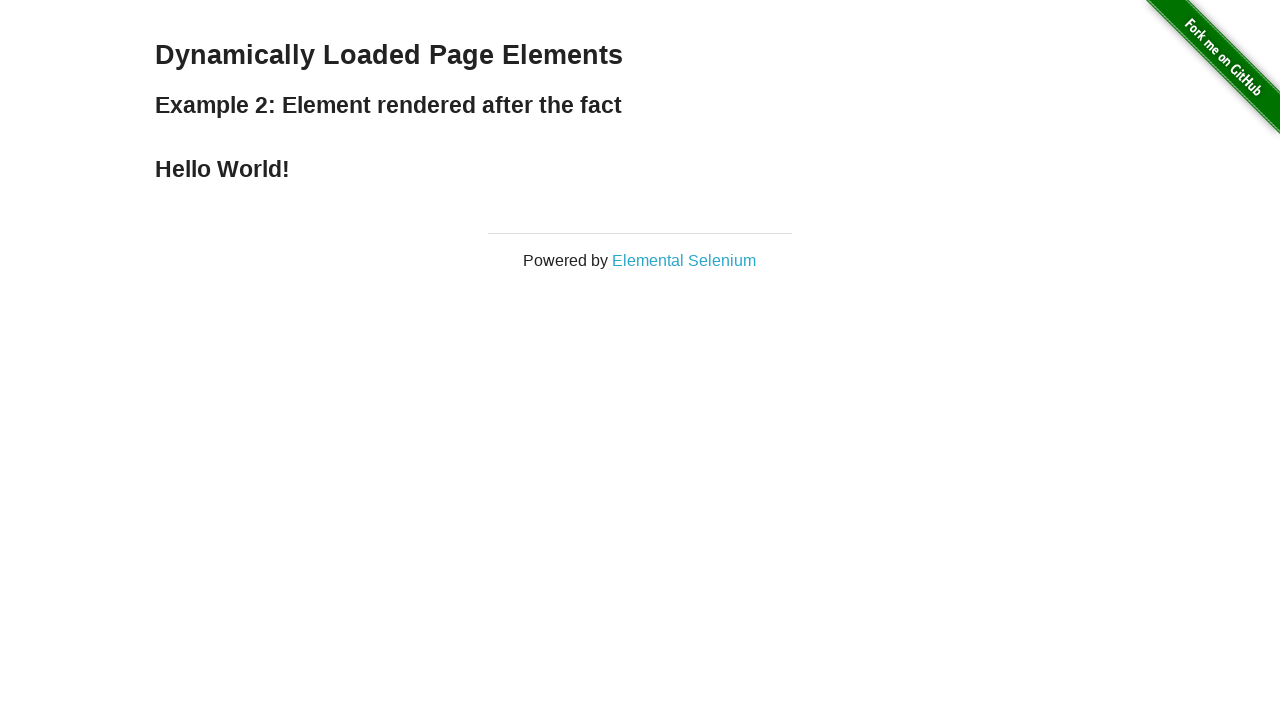

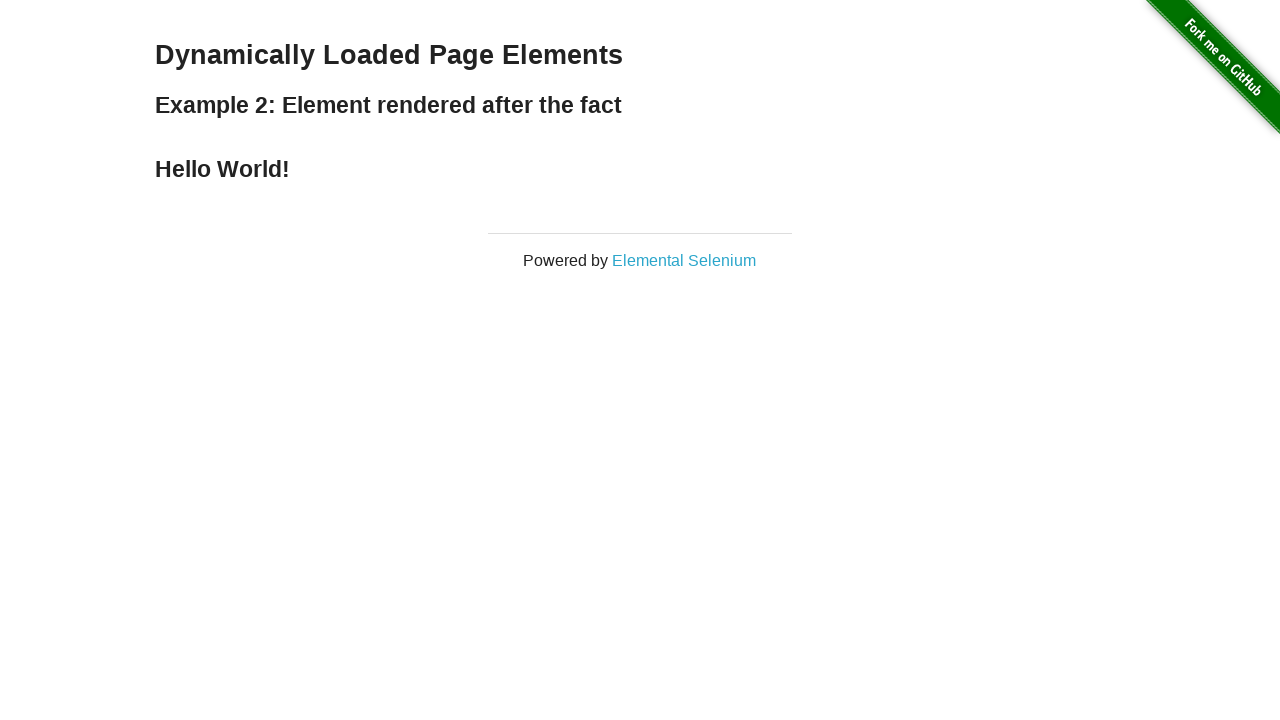